Fills out and submits a practice form with various input types including text fields, dropdown, checkbox, radio button, and date picker

Starting URL: https://rahulshettyacademy.com/angularpractice/

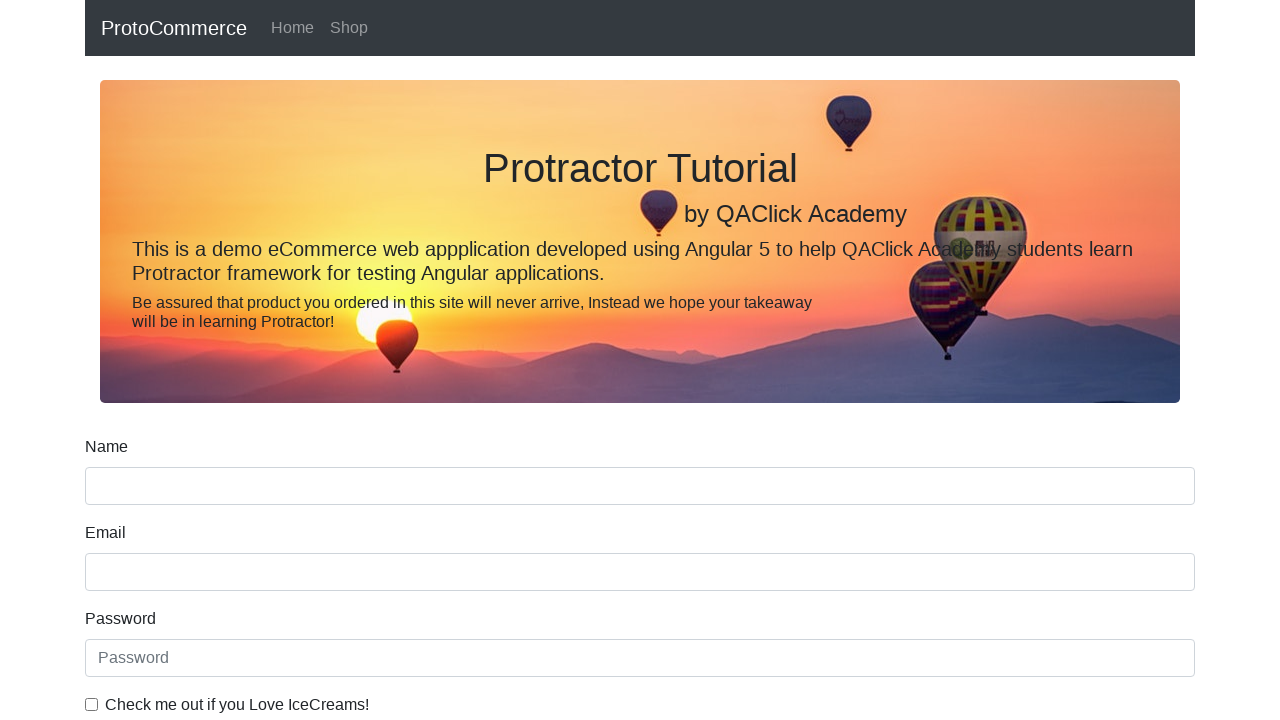

Filled name field with 'Suraj Nepali' on input[name='name']
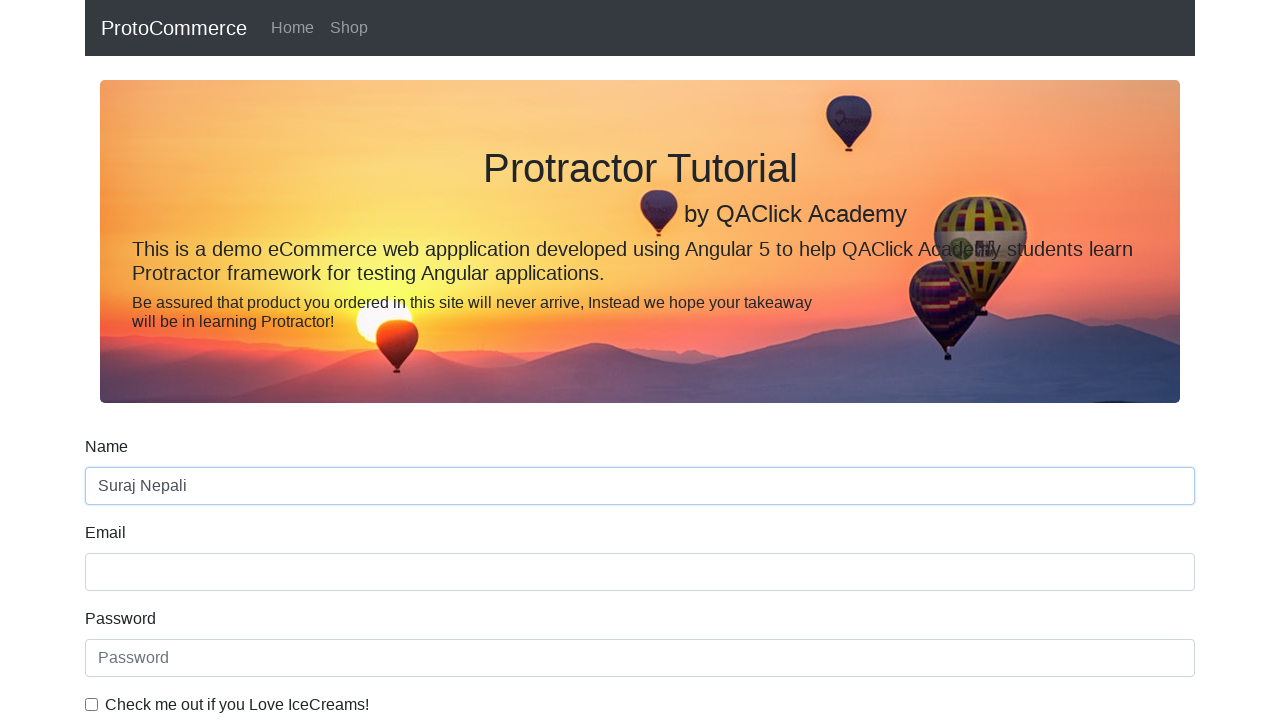

Filled email field with 'surajnepali7896@gmail.com' on input[name='email']
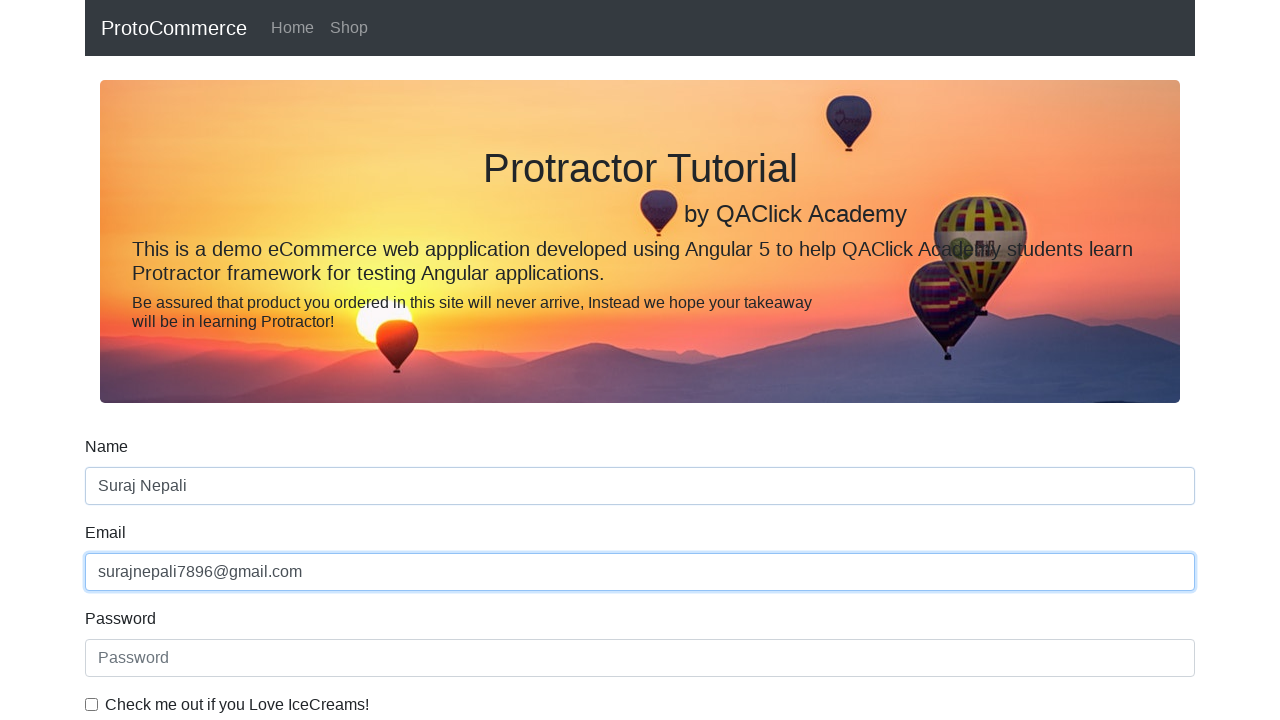

Filled password field with 'password' on #exampleInputPassword1
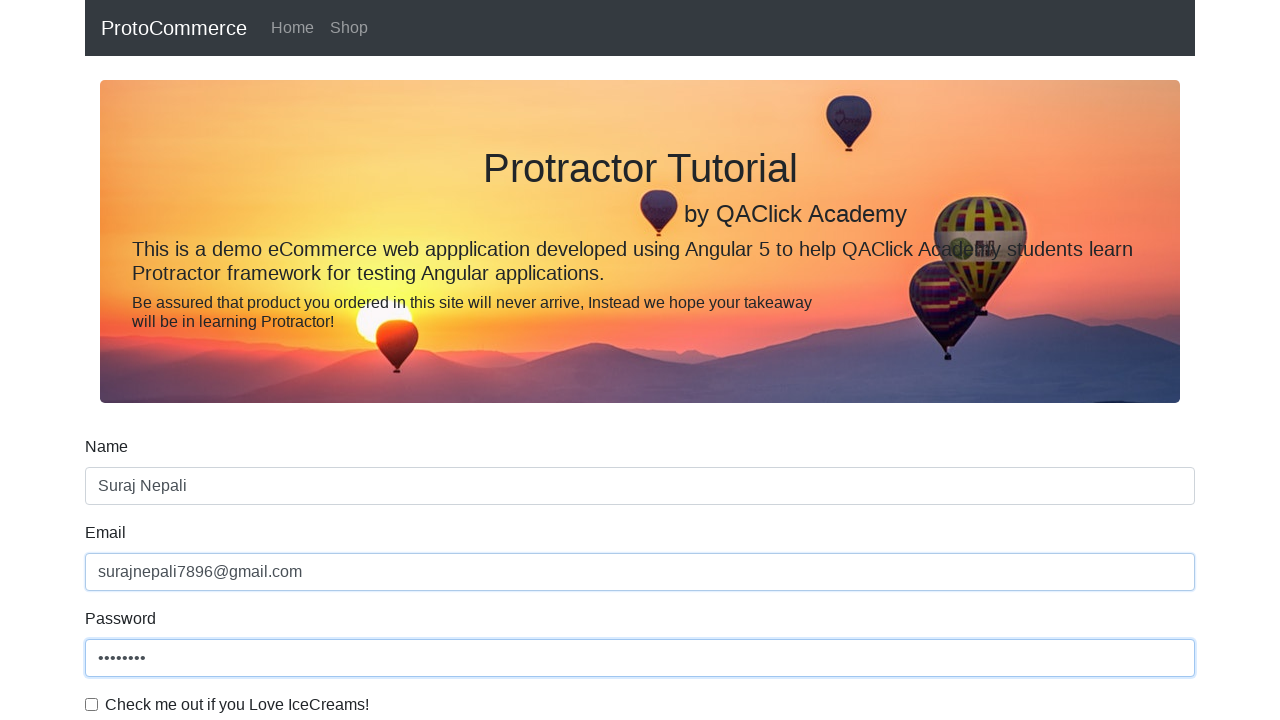

Clicked checkbox at (92, 704) on input[type='checkbox']
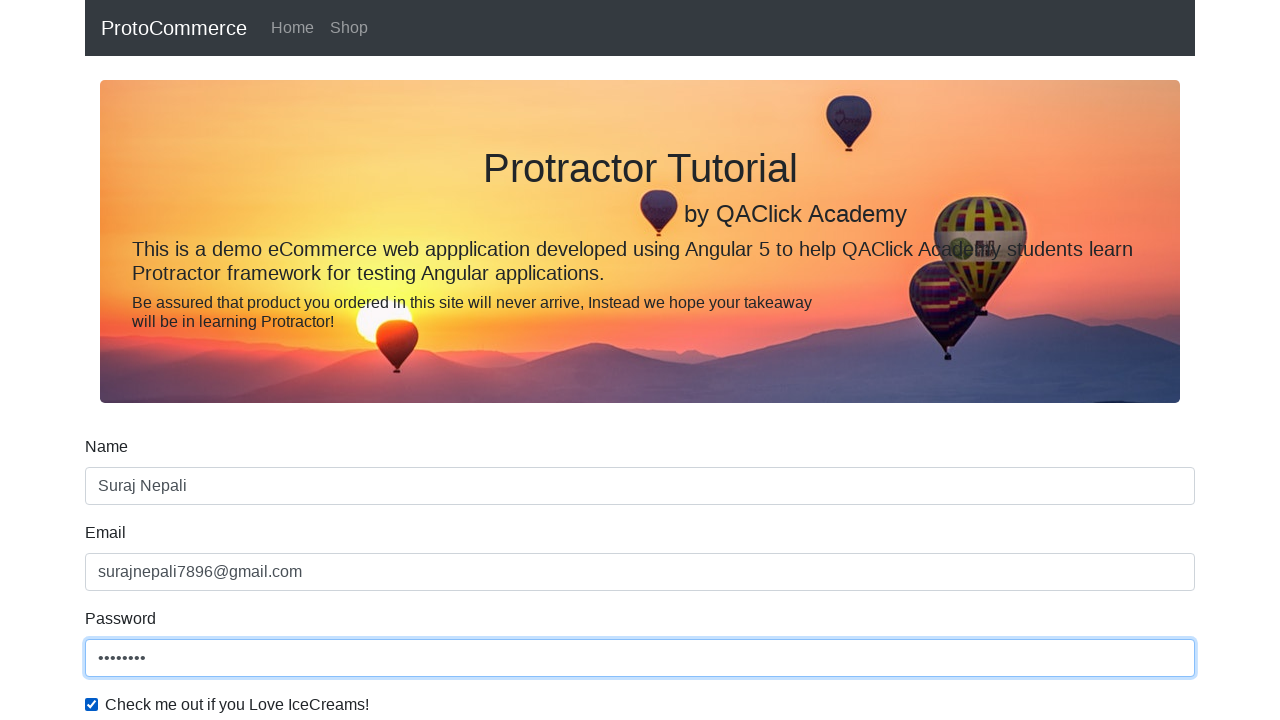

Selected 'Female' from gender dropdown on select#exampleFormControlSelect1
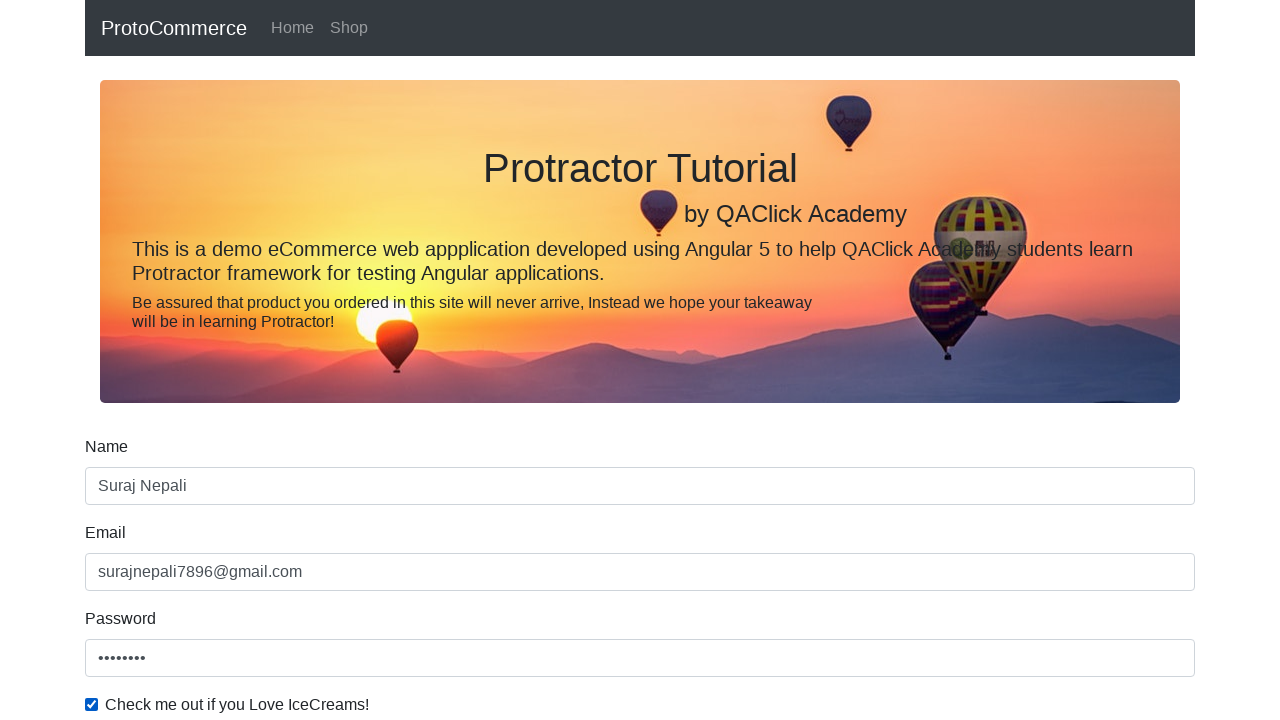

Clicked employment status radio button at (238, 360) on input#inlineRadio1
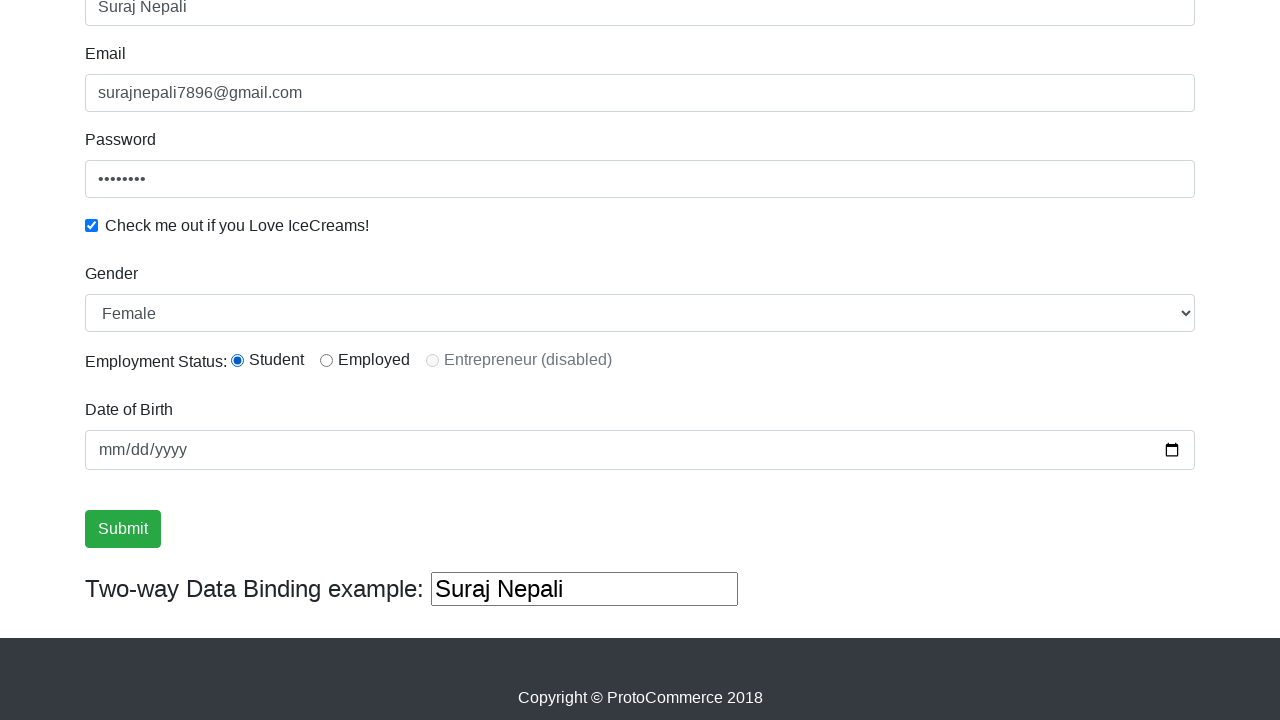

Filled date of birth field with '1998-09-25' on input[type='date']
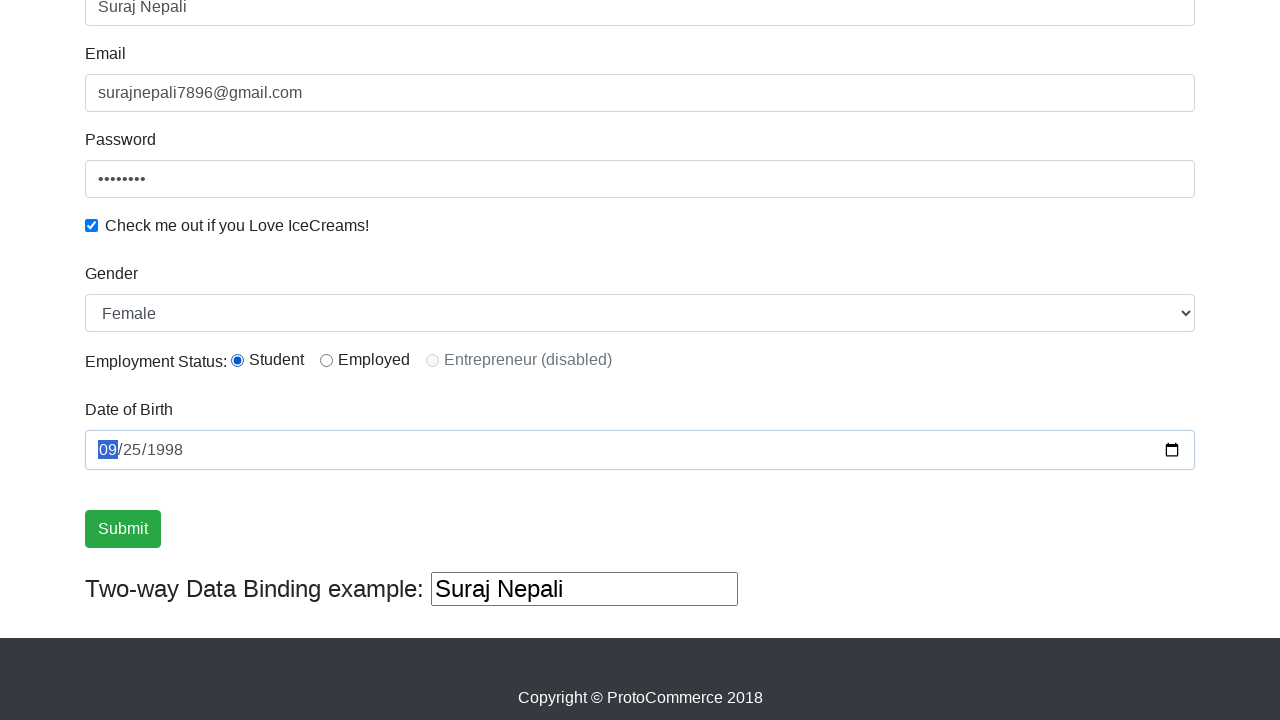

Clicked submit button to submit the form at (123, 529) on input[type='submit']
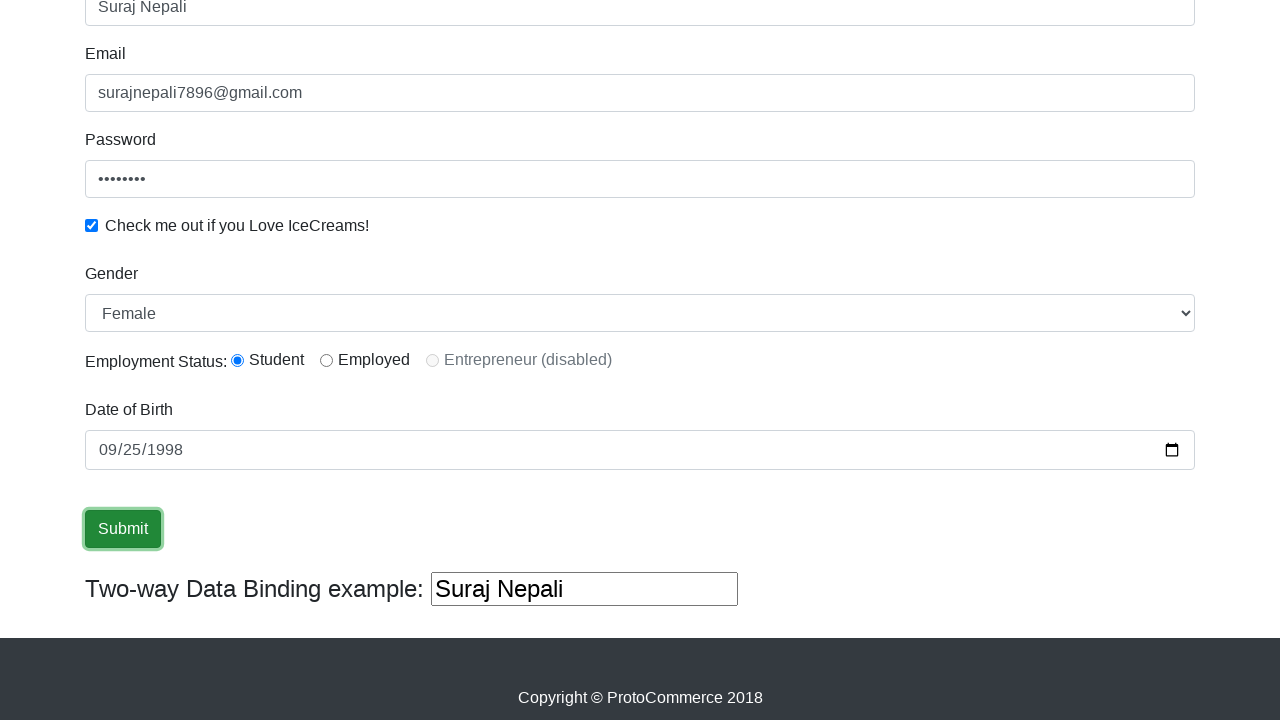

Success message appeared confirming form submission
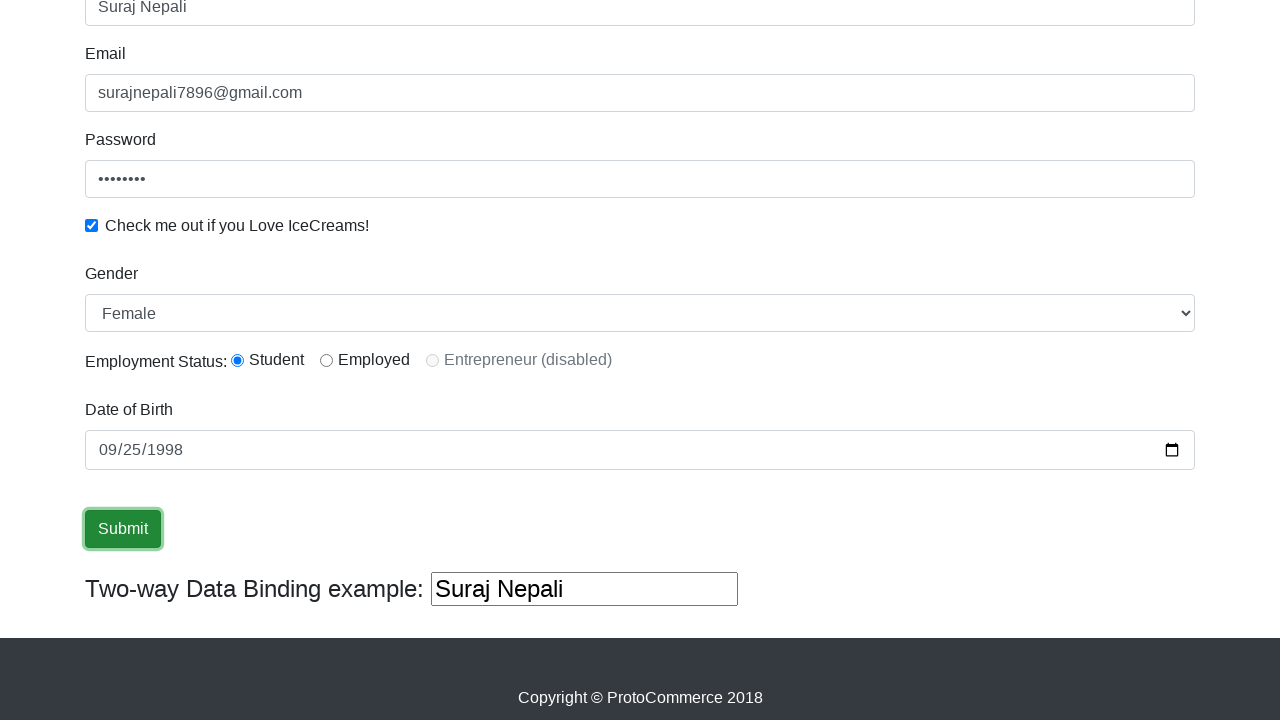

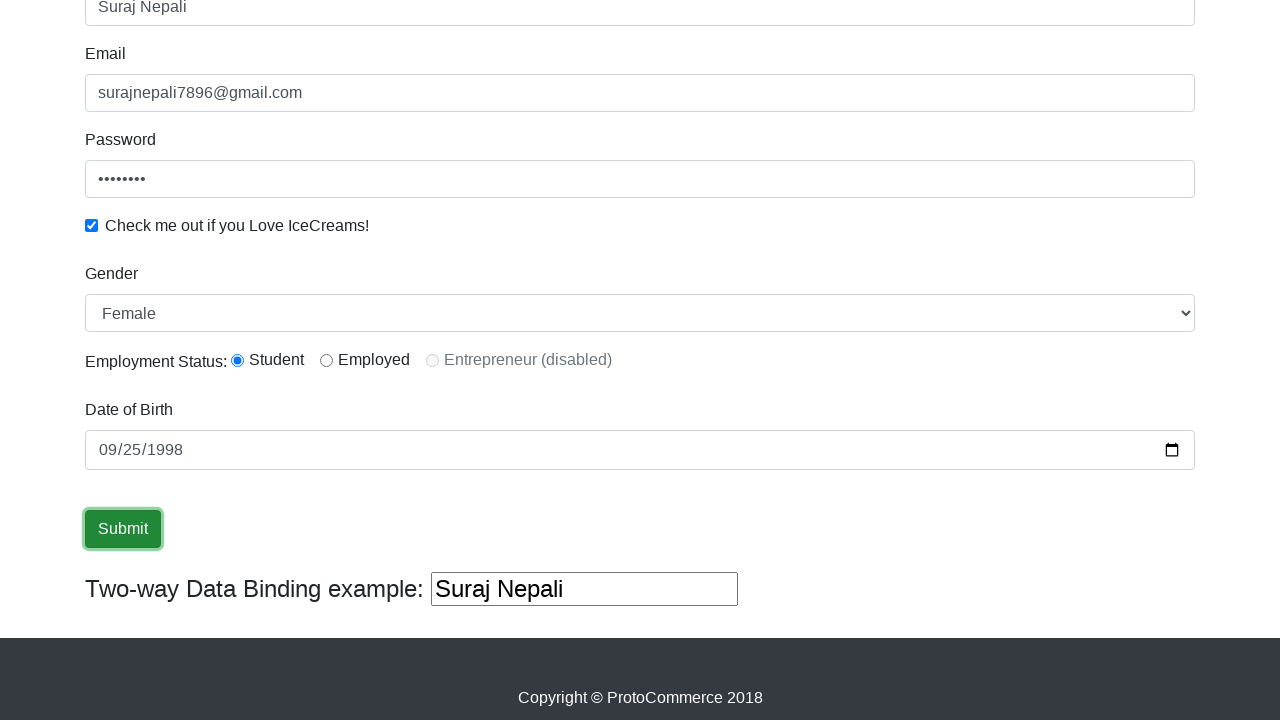